Tests radio button functionality by selecting Option 3, then Option 1, and verifying the result displays the final selection

Starting URL: https://kristinek.github.io/site/examples/actions

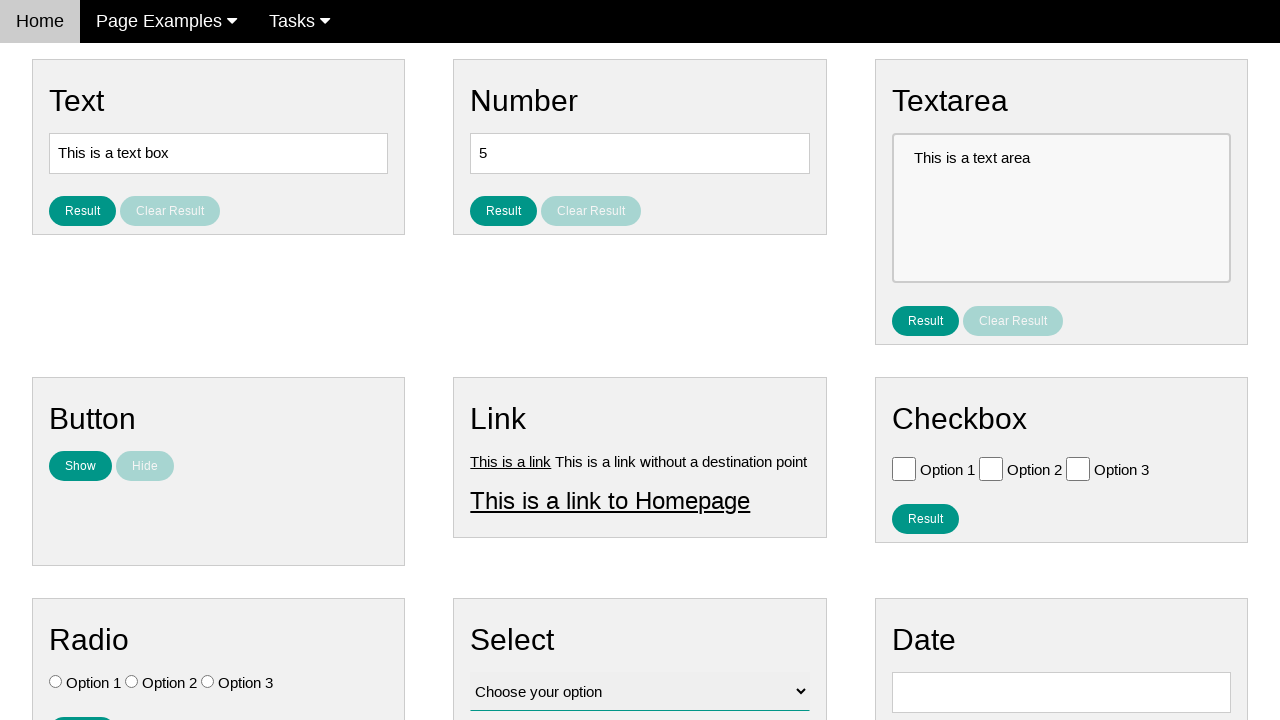

Clicked Option 3 radio button at (208, 682) on .w3-check[value='Option 3'][type='radio']
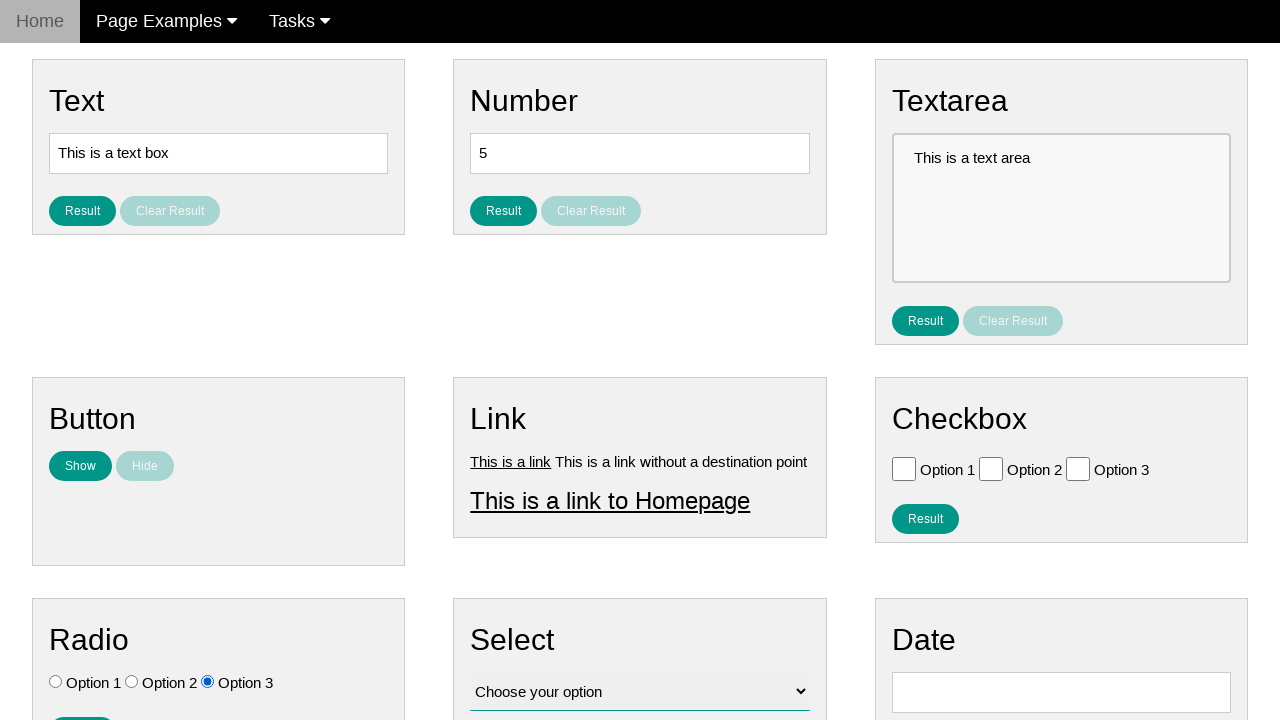

Clicked Option 1 radio button at (56, 682) on .w3-check[value='Option 1'][type='radio']
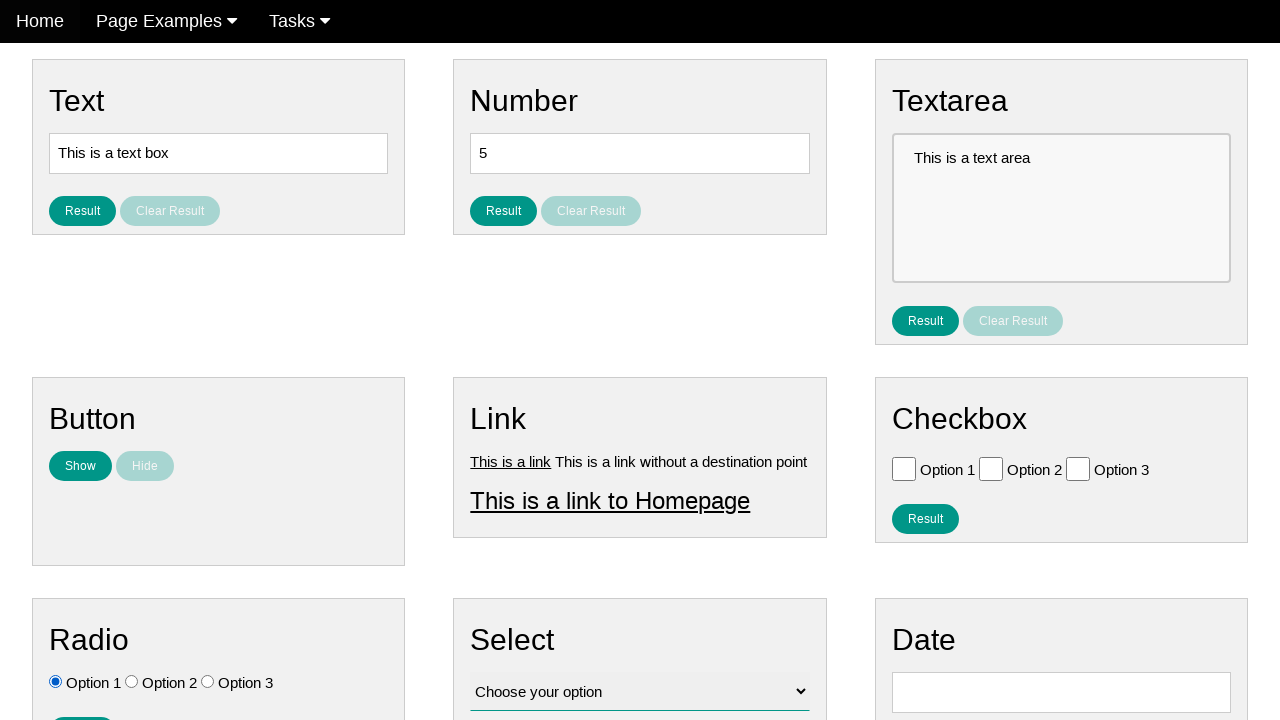

Clicked result button to display radio button selection at (82, 705) on #result_button_ratio
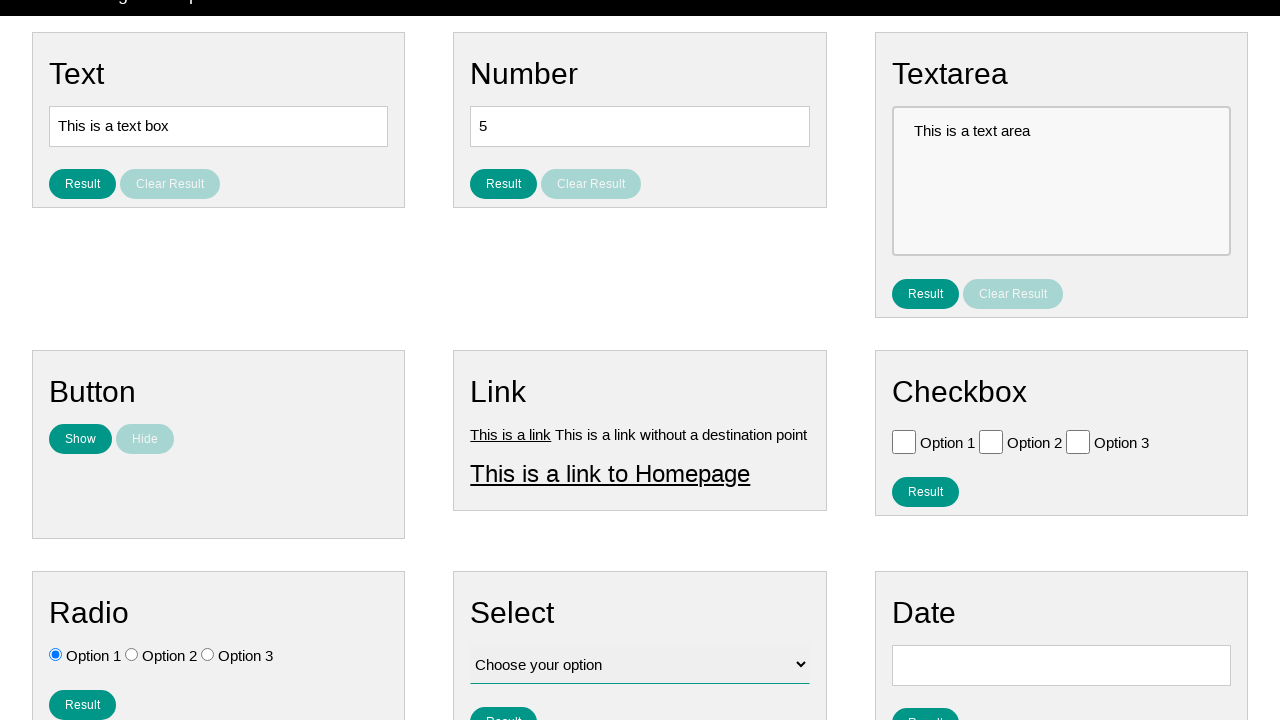

Result radio button selection displayed
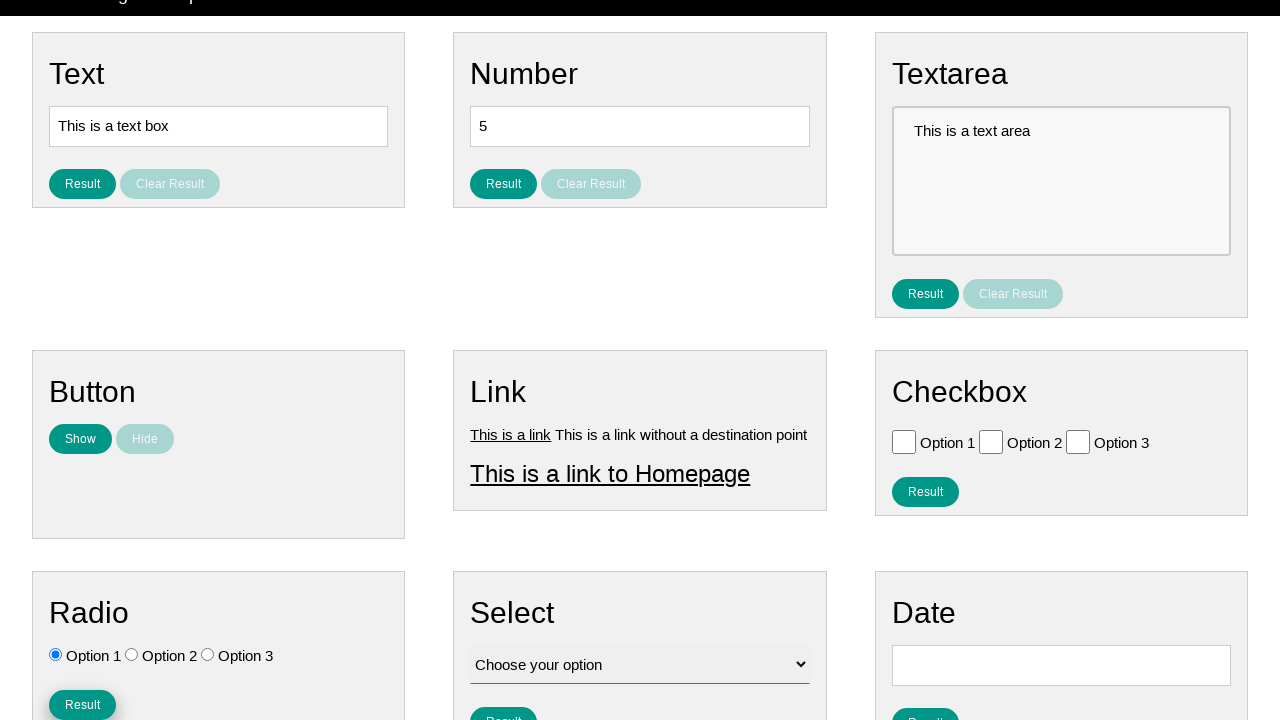

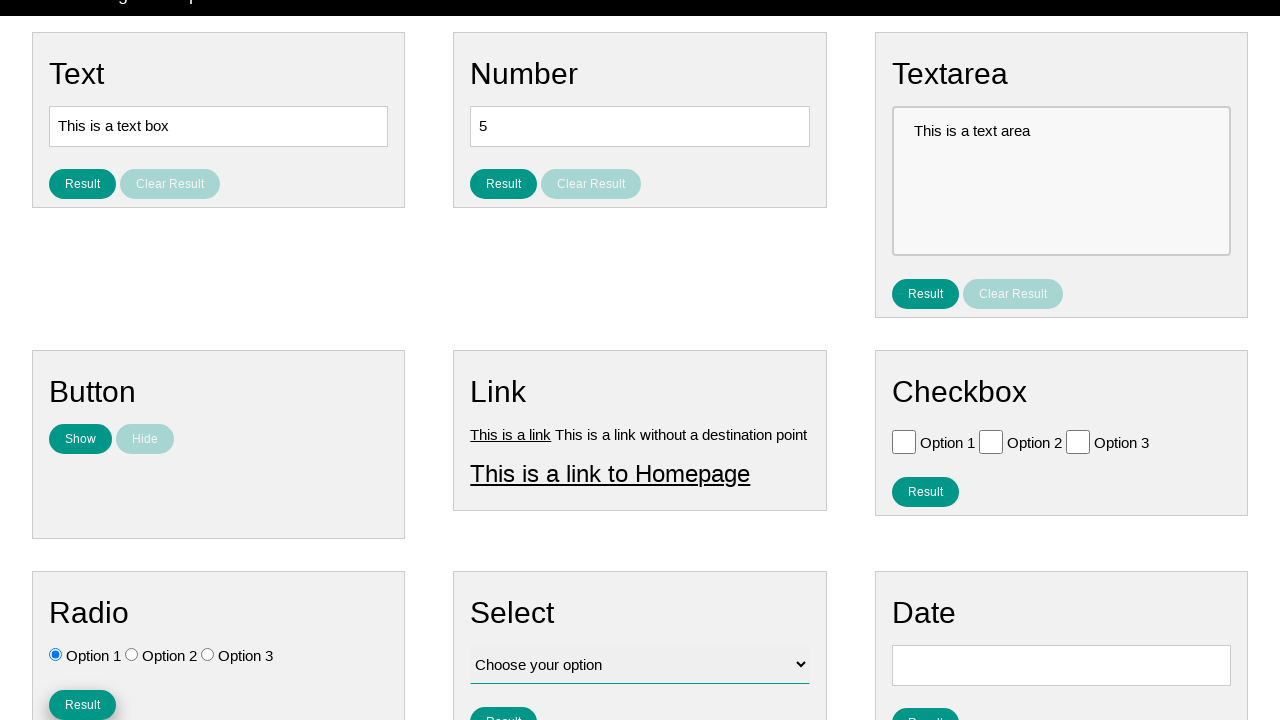